Navigates to Lifestyle Sports website and waits for page to load

Starting URL: https://www.lifestylesports.com

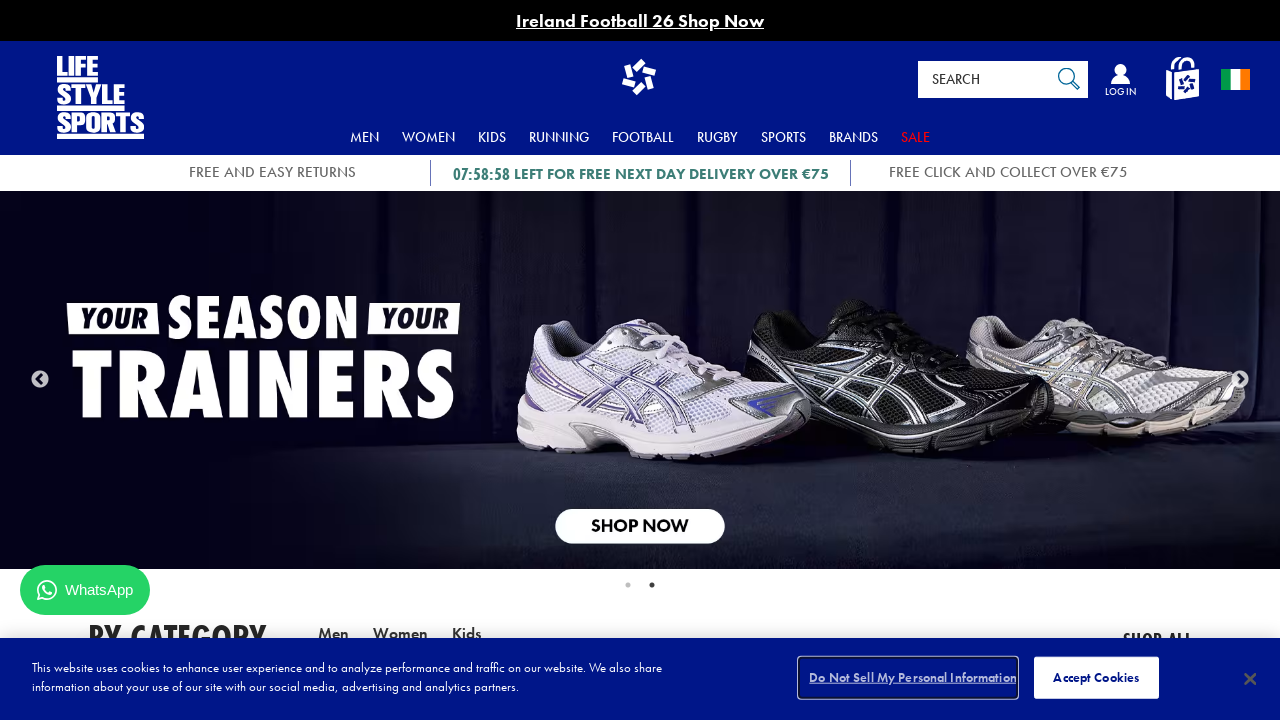

Waited for page DOM content to be loaded on Lifestyle Sports website
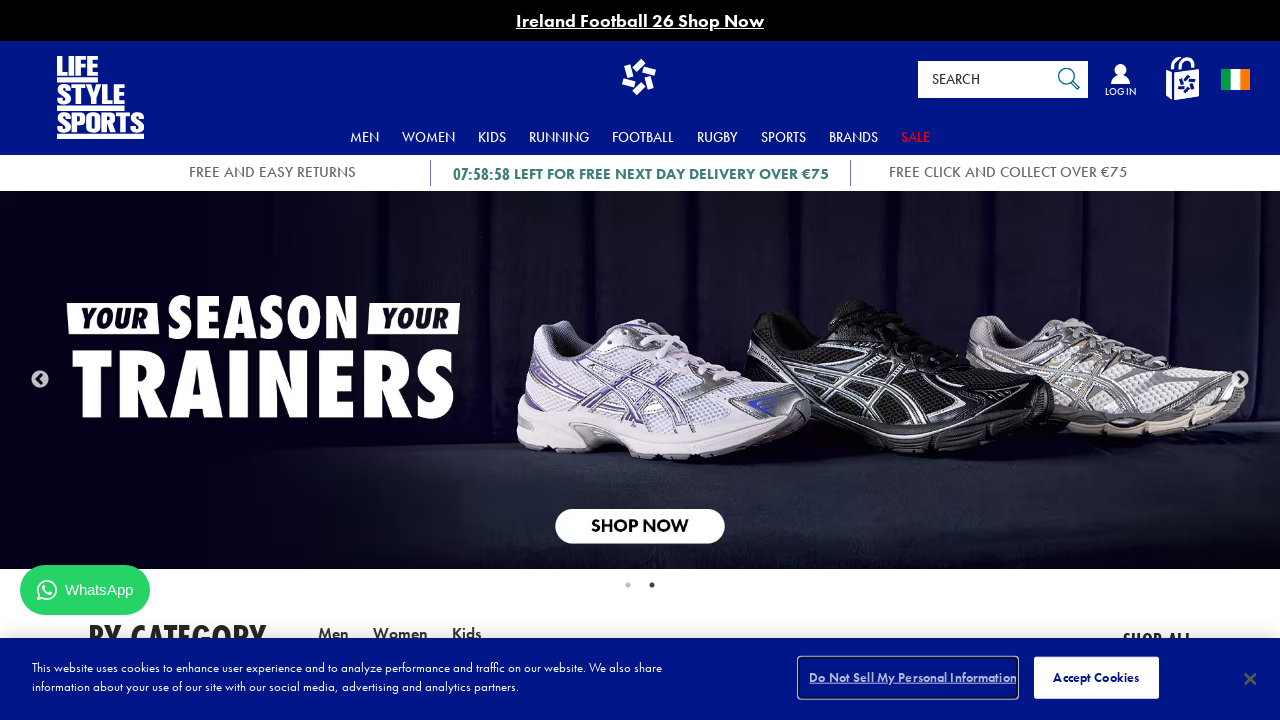

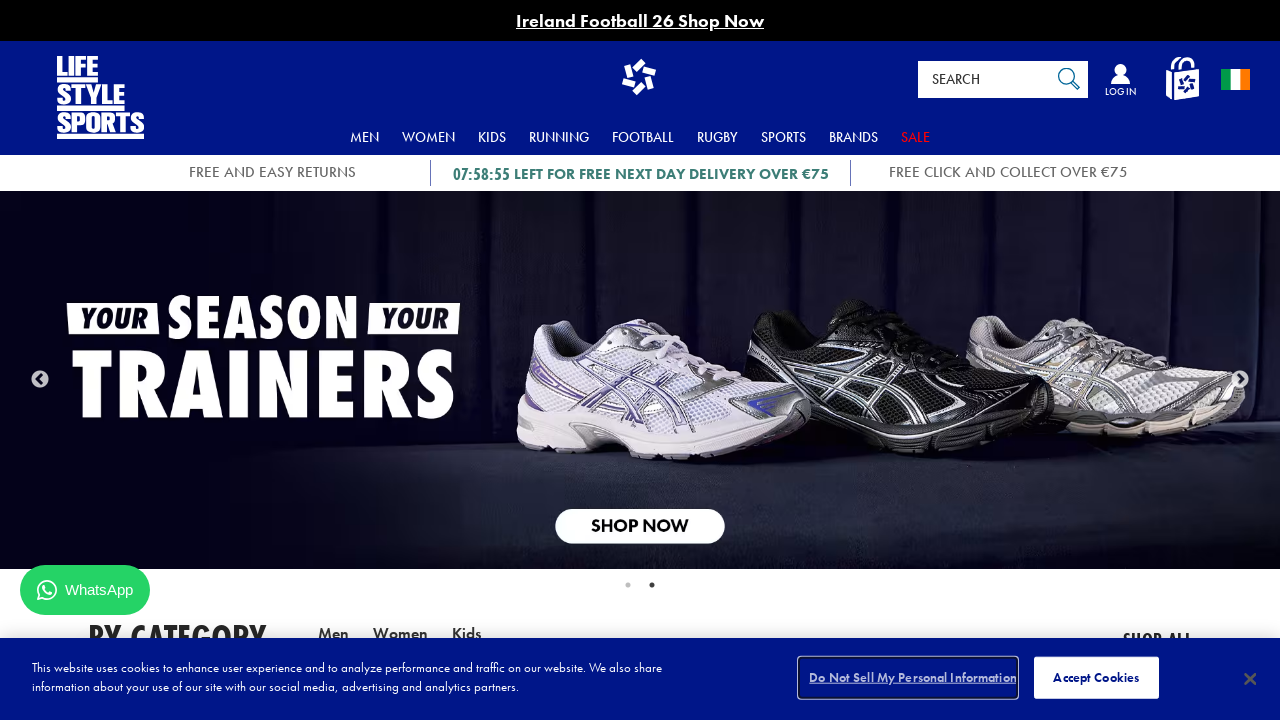